Tests that the login form displays an appropriate error message when incorrect email and password credentials are submitted. Navigates to the login page, enters invalid credentials, and verifies the error message.

Starting URL: https://automationexercise.com/

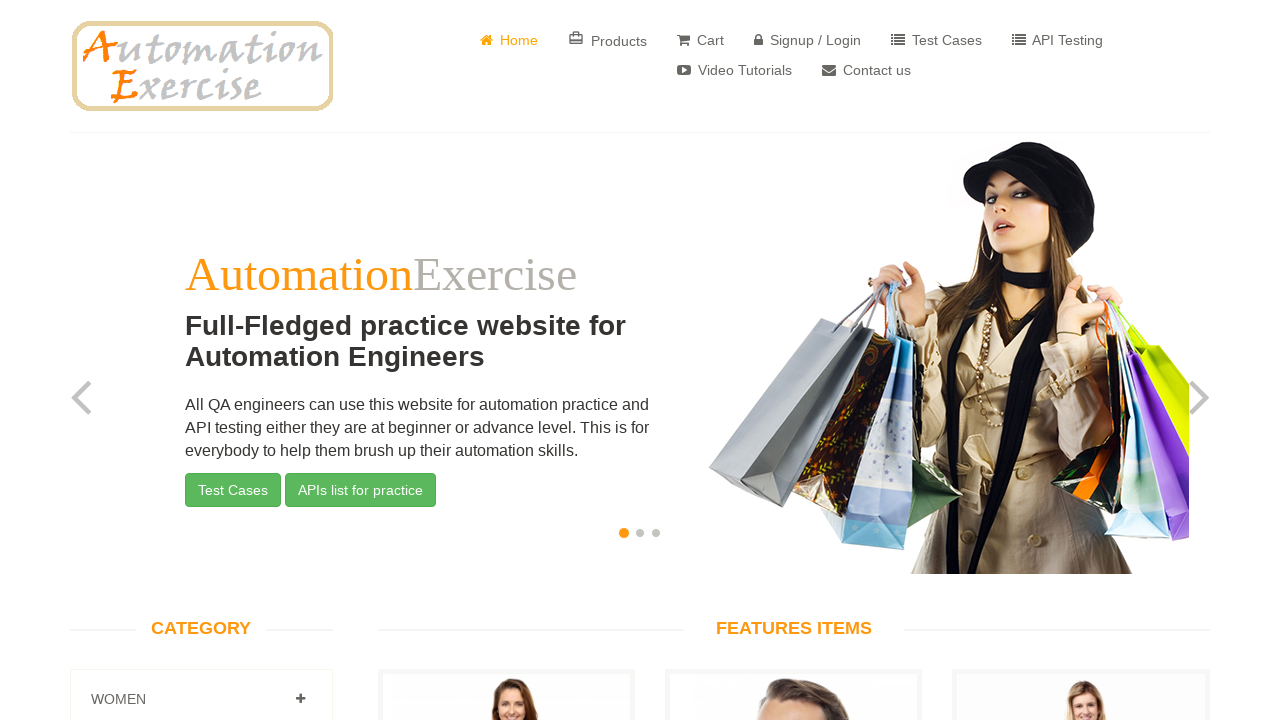

Verified that the current URL is the homepage (https://automationexercise.com/)
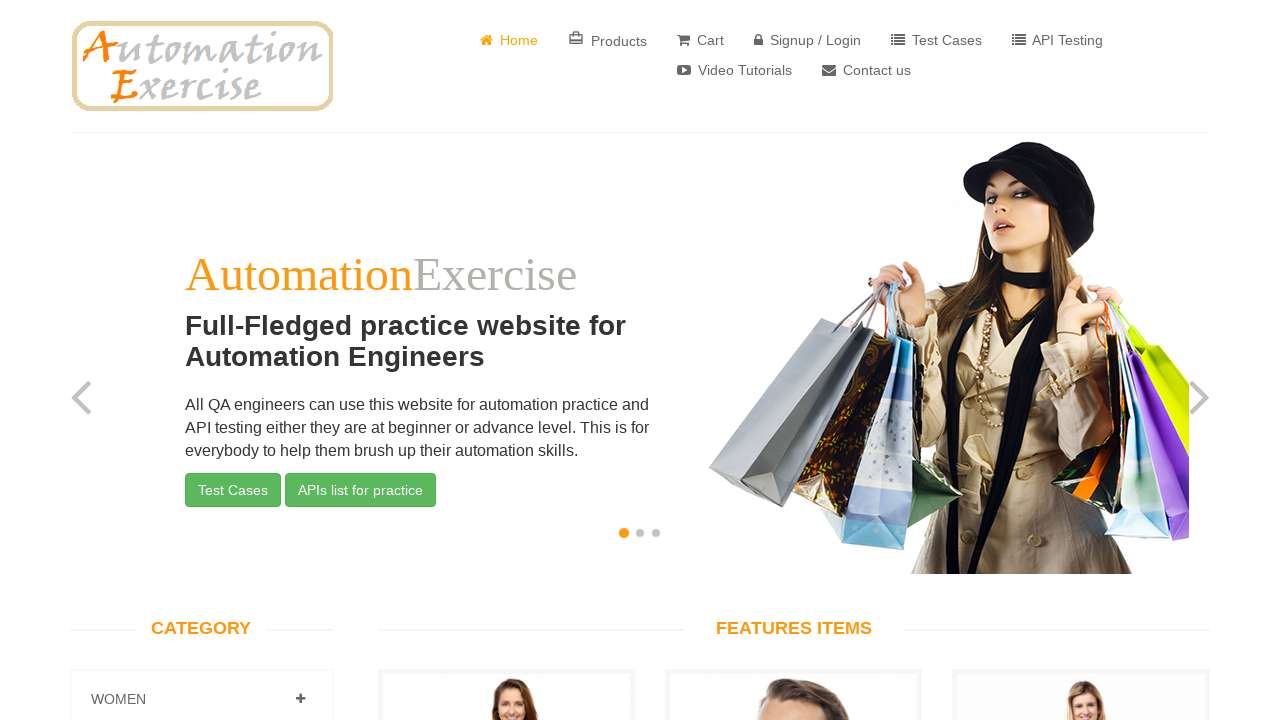

Clicked on Signup/Login link to navigate to login page at (808, 40) on a[href='/login']
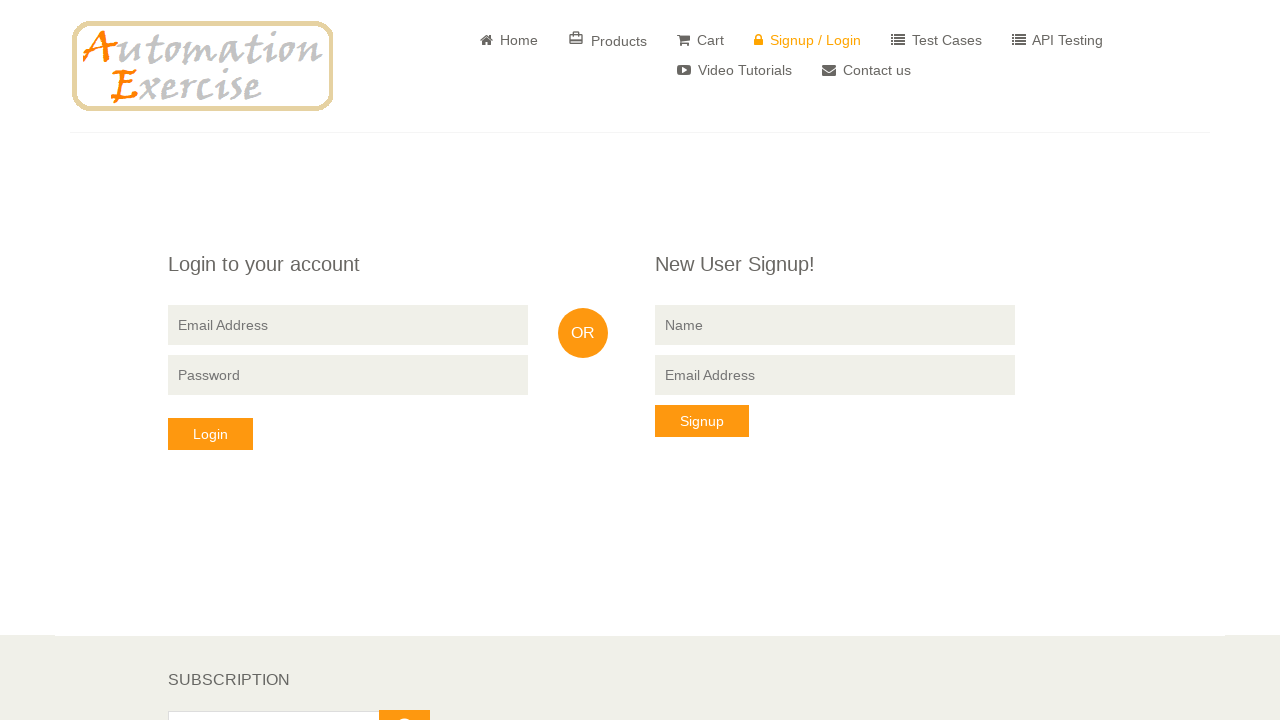

Waited for login page to load
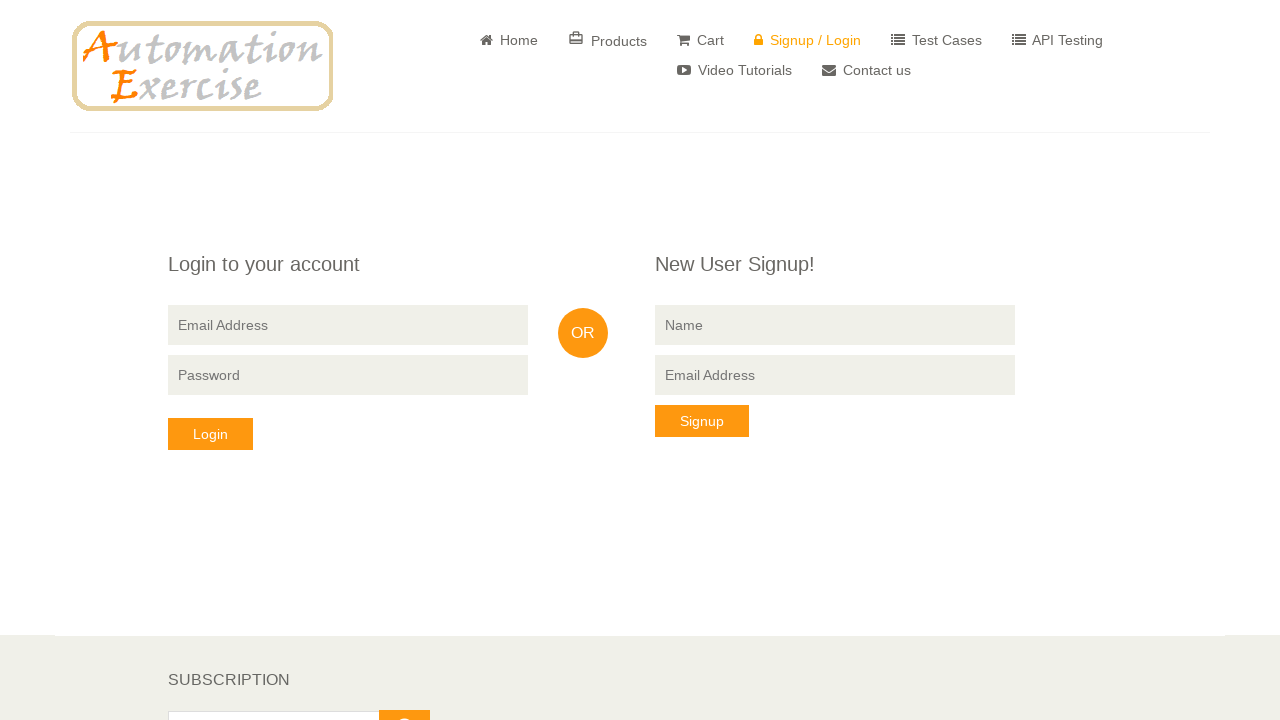

Verified that the current URL is the login page (https://automationexercise.com/login)
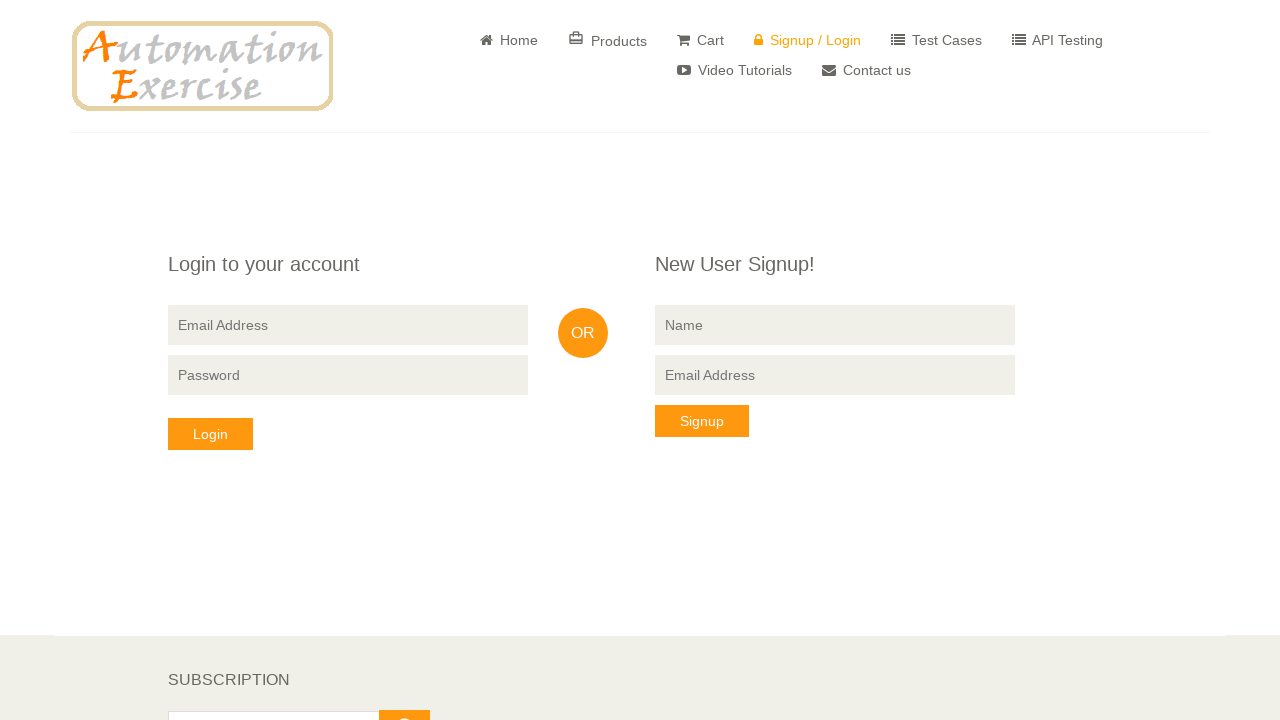

Located the login form title element
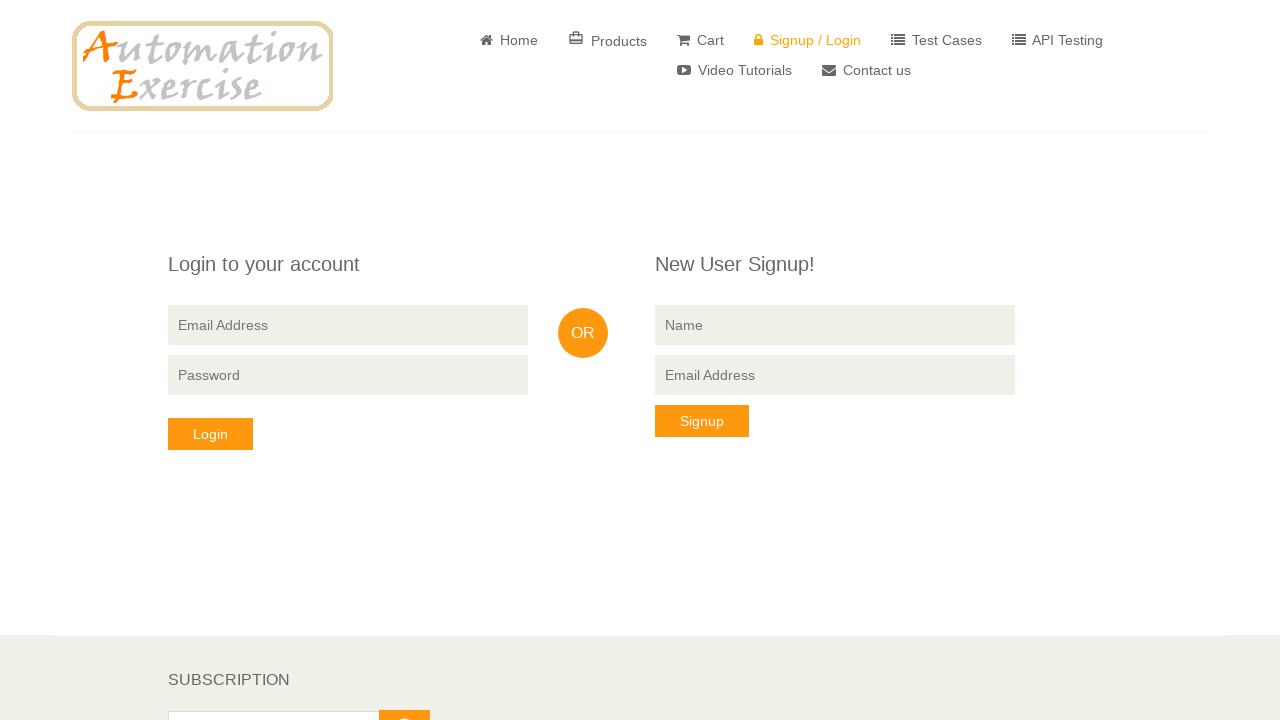

Waited for login form title to be visible
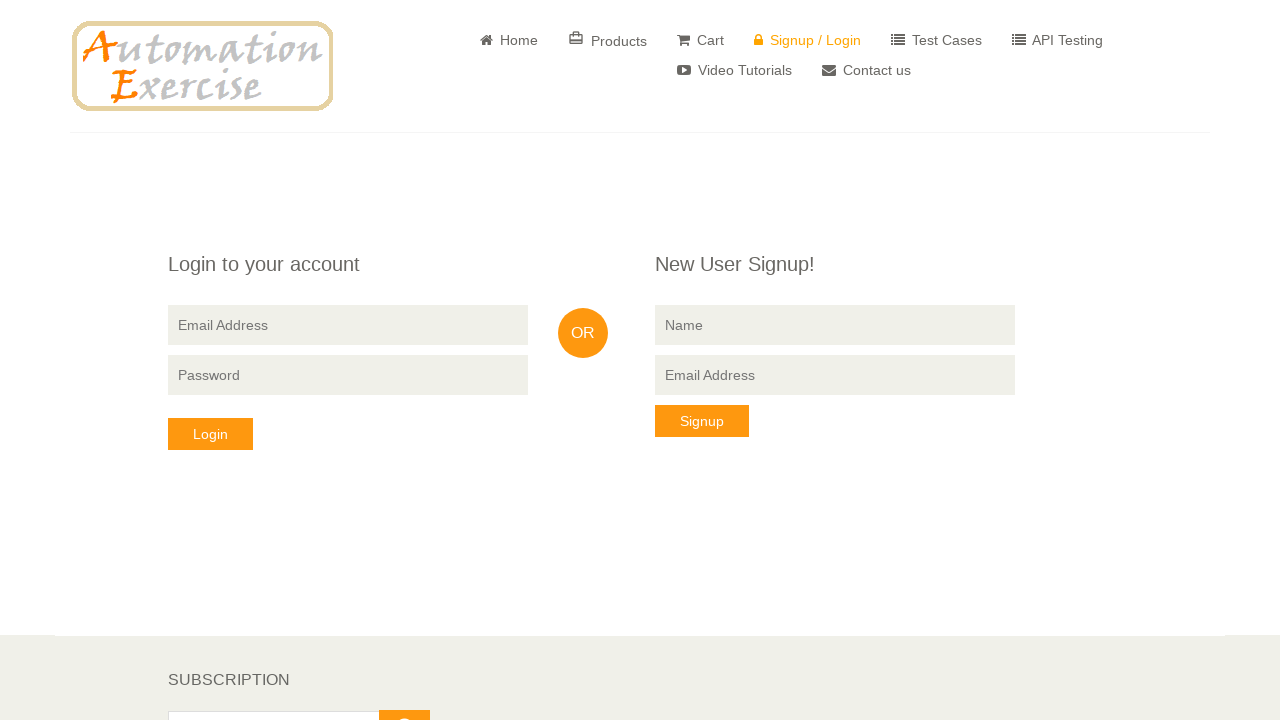

Verified that the login form title displays 'Login to your account'
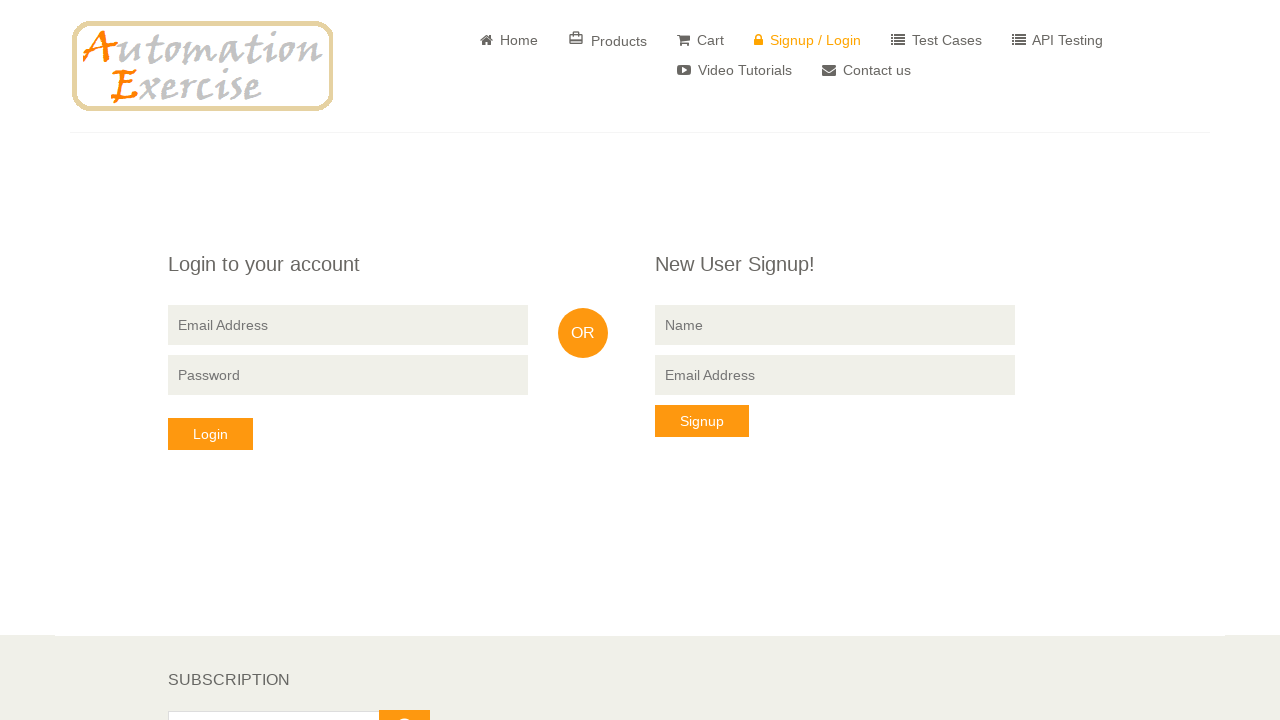

Filled login email field with invalid email 'student@g.m' on input[data-qa='login-email']
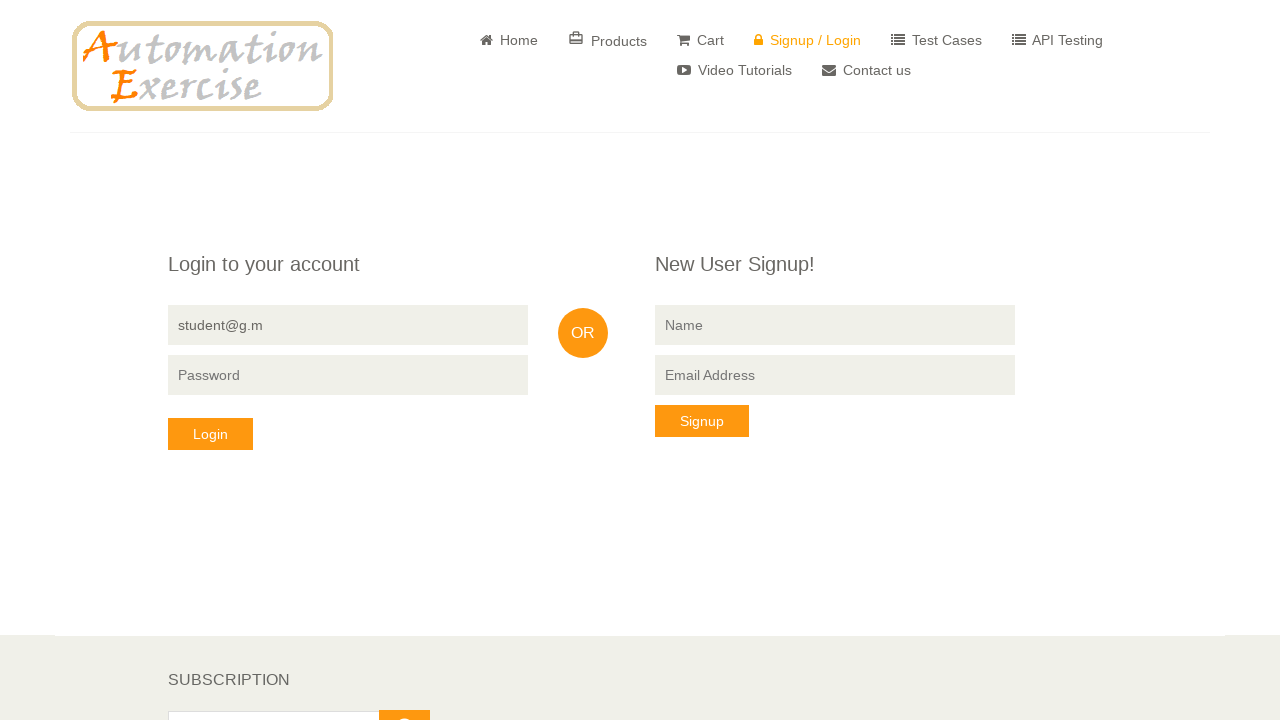

Filled login password field with 'Password' on input[data-qa='login-password']
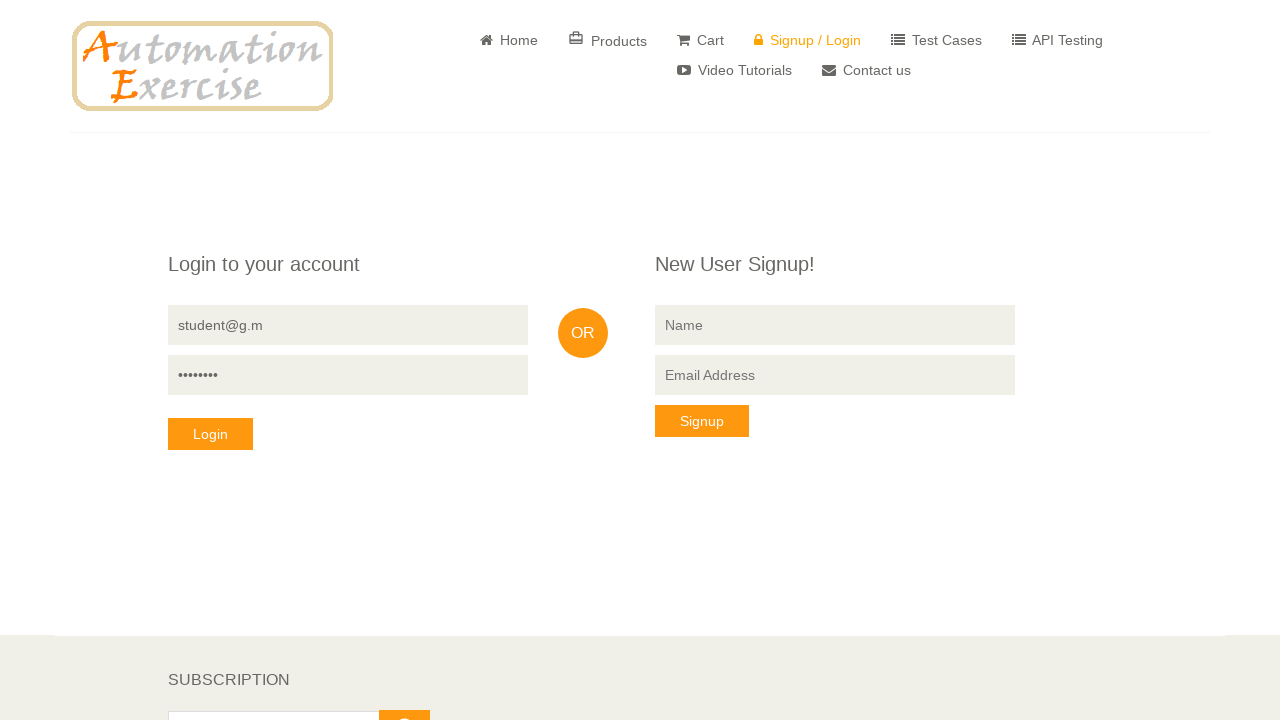

Clicked the login button to submit invalid credentials at (210, 434) on button[data-qa='login-button']
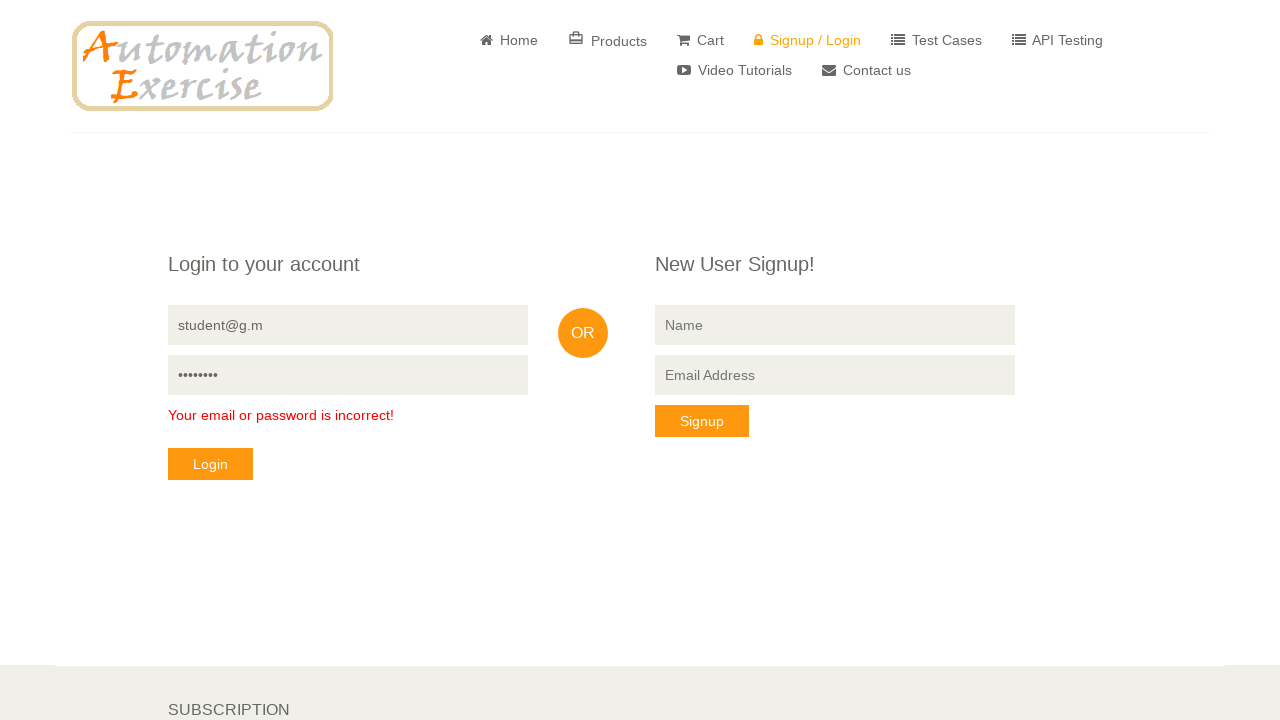

Located the error message element
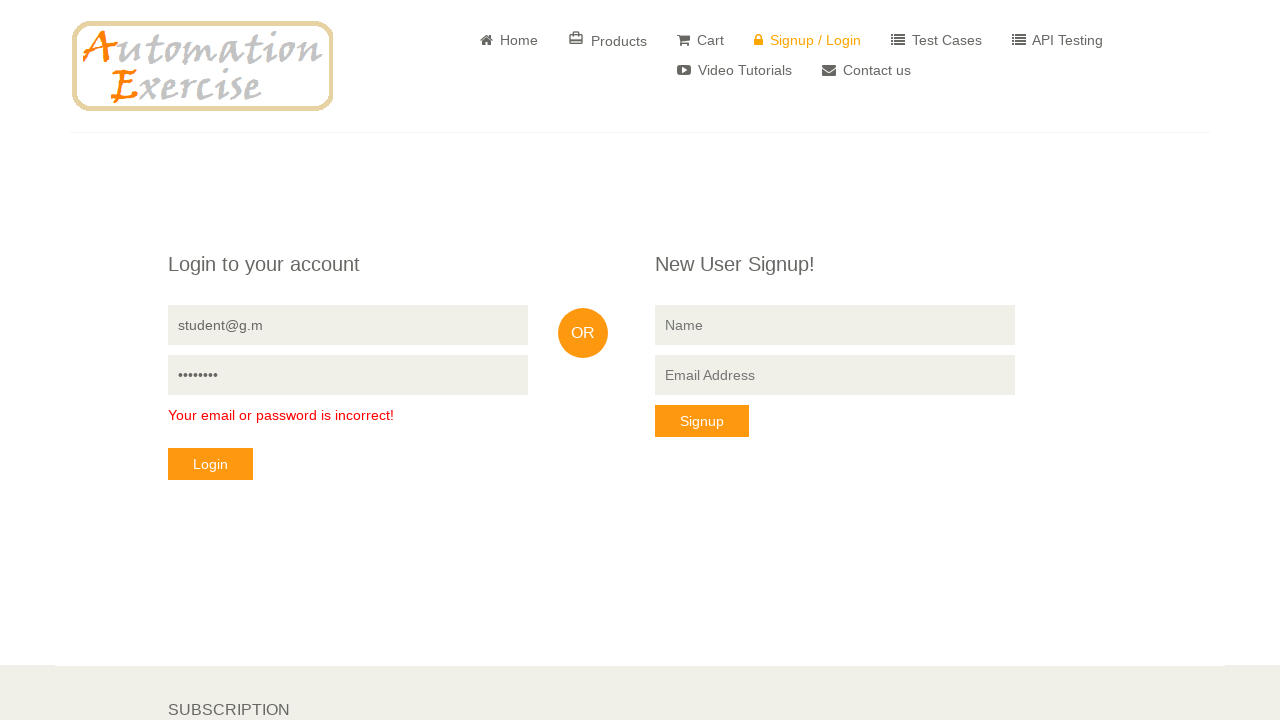

Waited for error message to be displayed
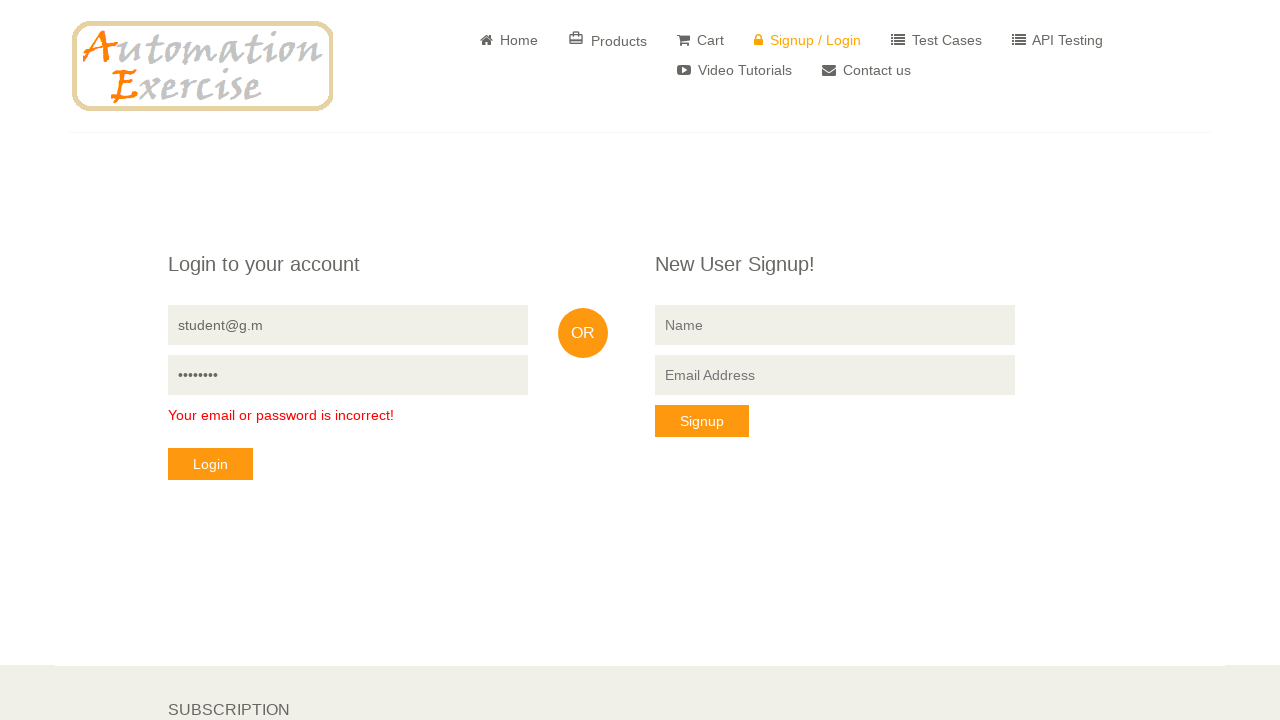

Verified that the error message displays 'Your email or password is incorrect!'
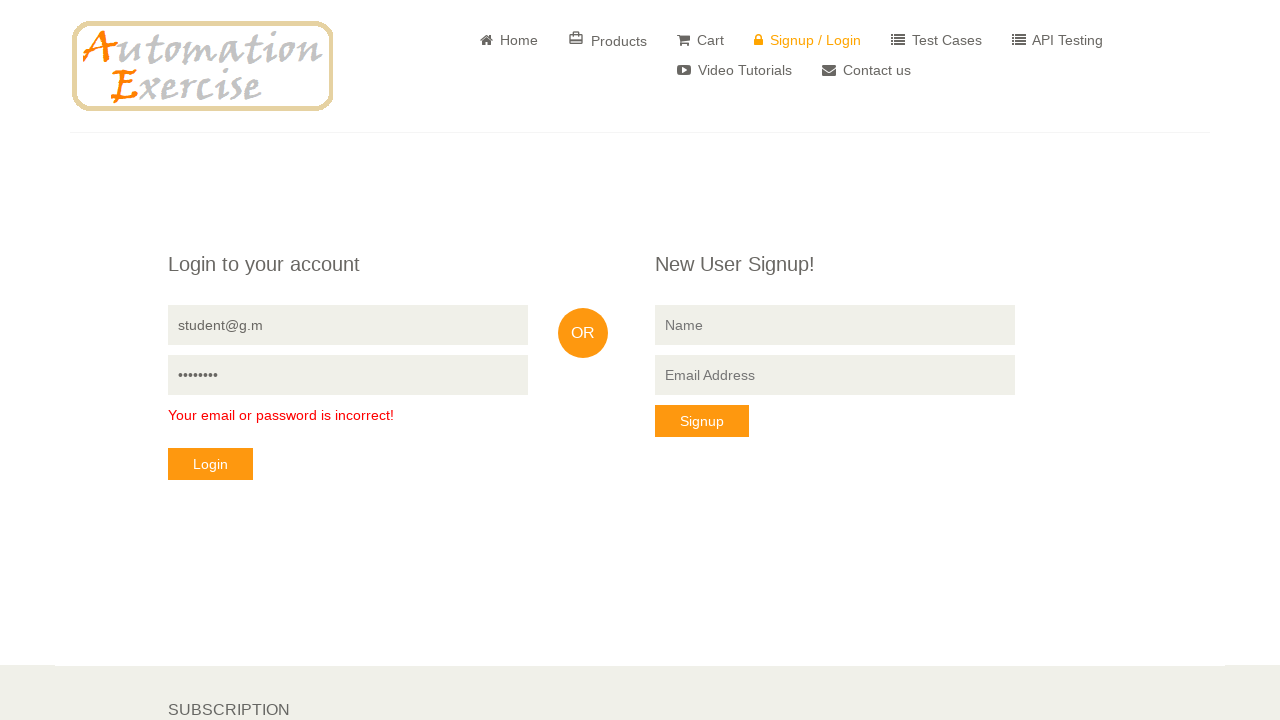

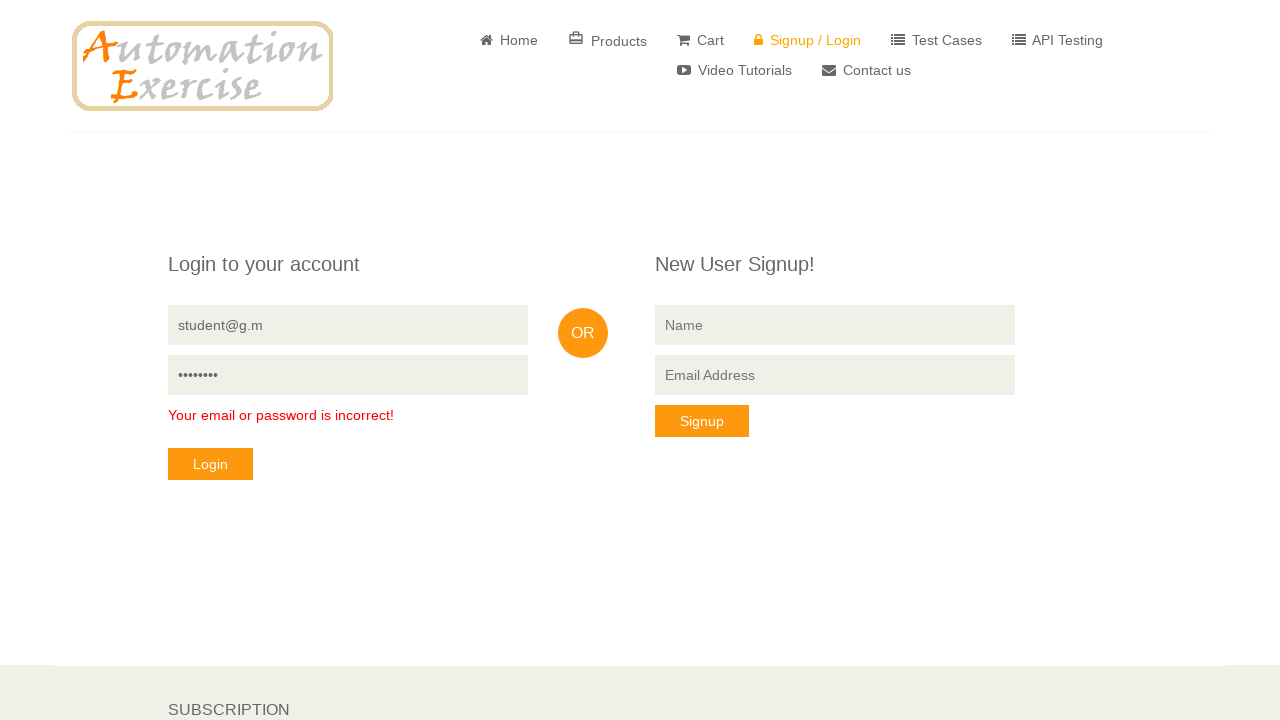